Verifies that the logo image is displayed on the homepage

Starting URL: https://www.ozdiyarbakir.com.tr/

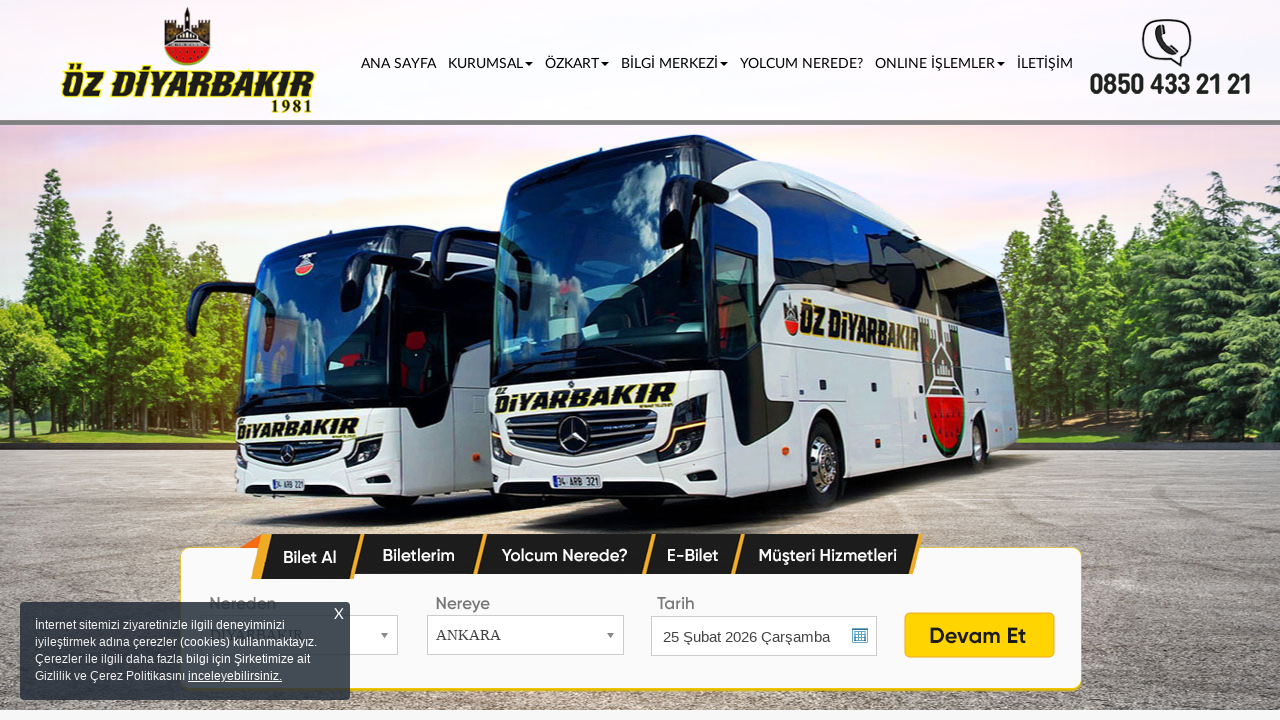

Logo image element is visible on the homepage
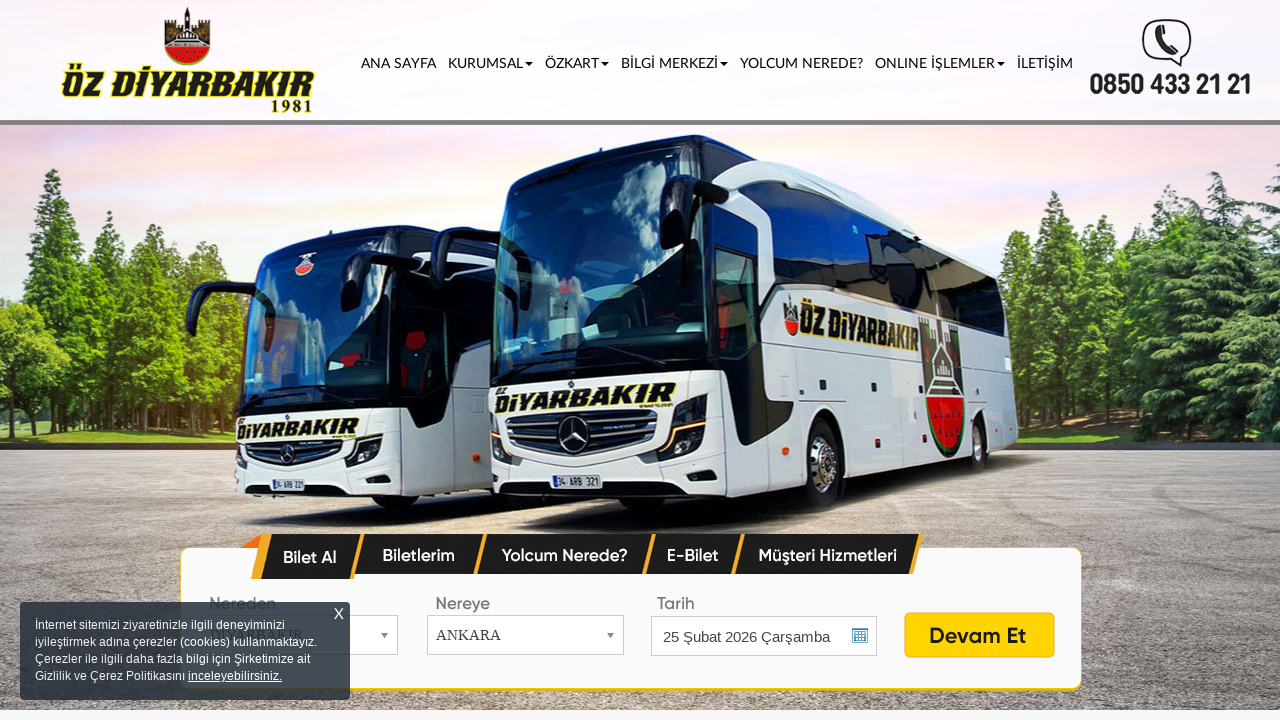

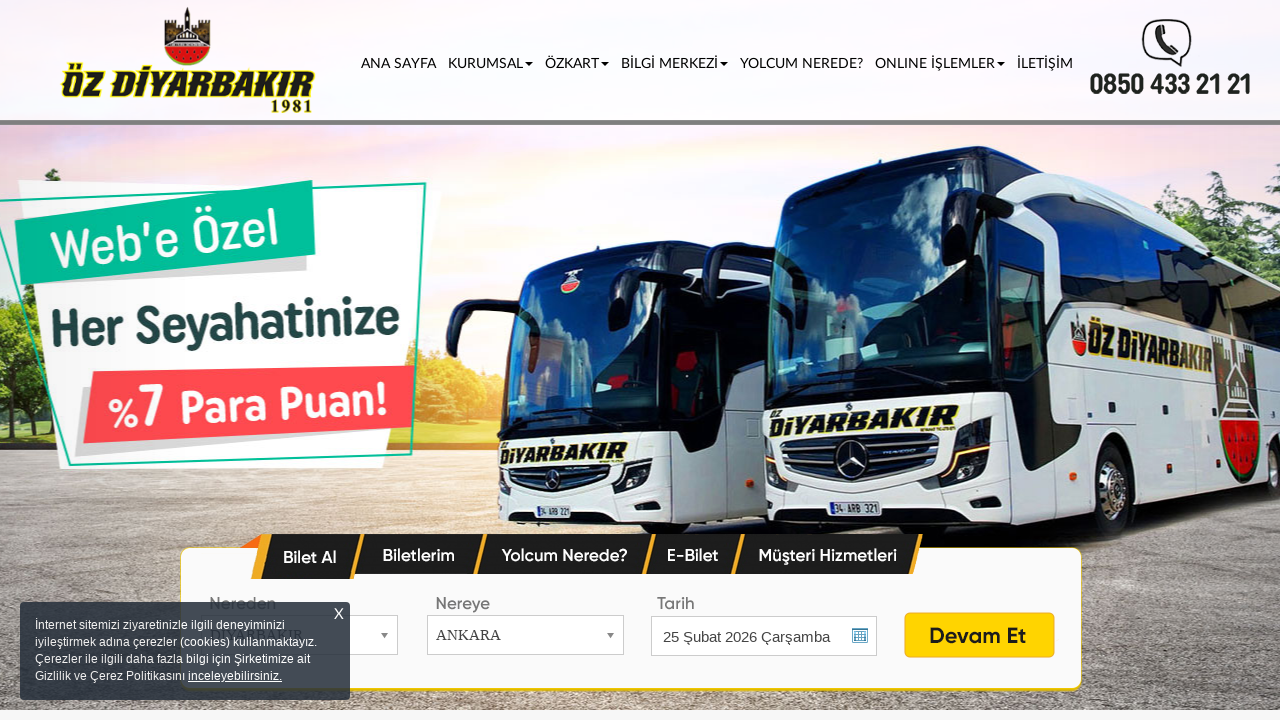